Tests mouse hover functionality by hovering over a menu and clicking on Service link

Starting URL: https://www.carmax.com/

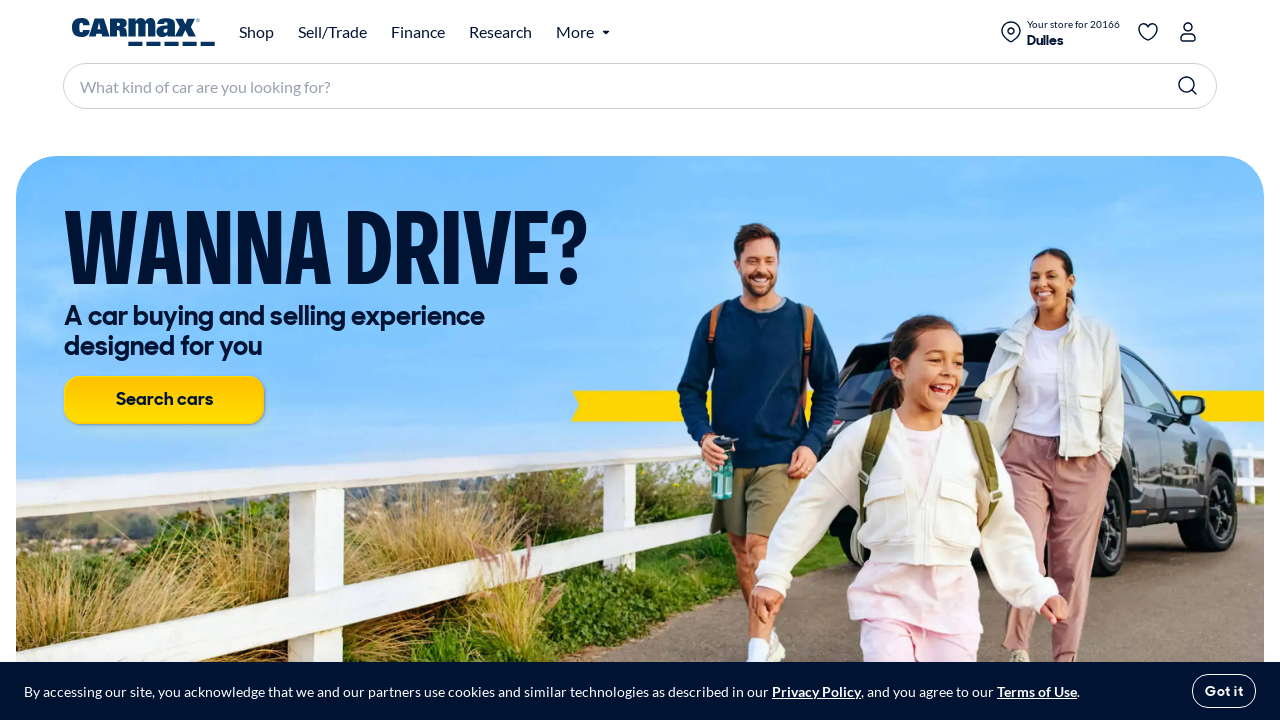

Hovered over helpful links menu at (575, 32) on .header-helpful-links-title
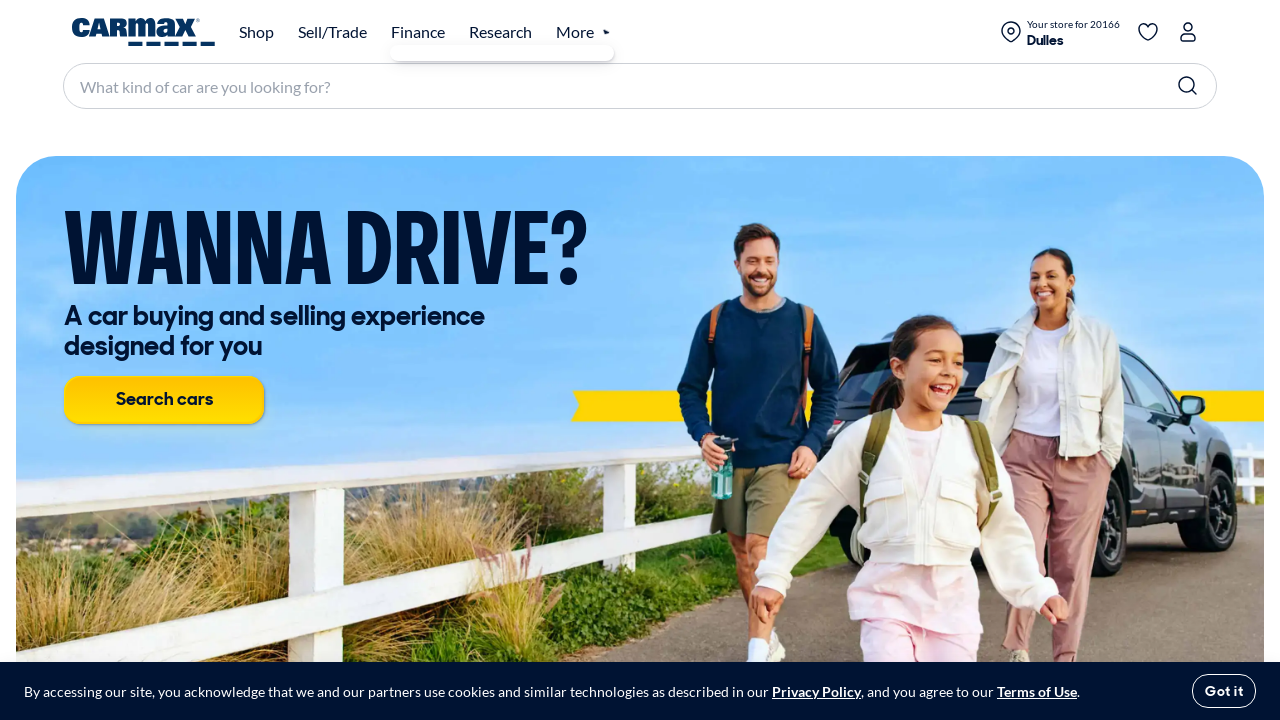

Clicked on Service link at (1082, 360) on text=Service
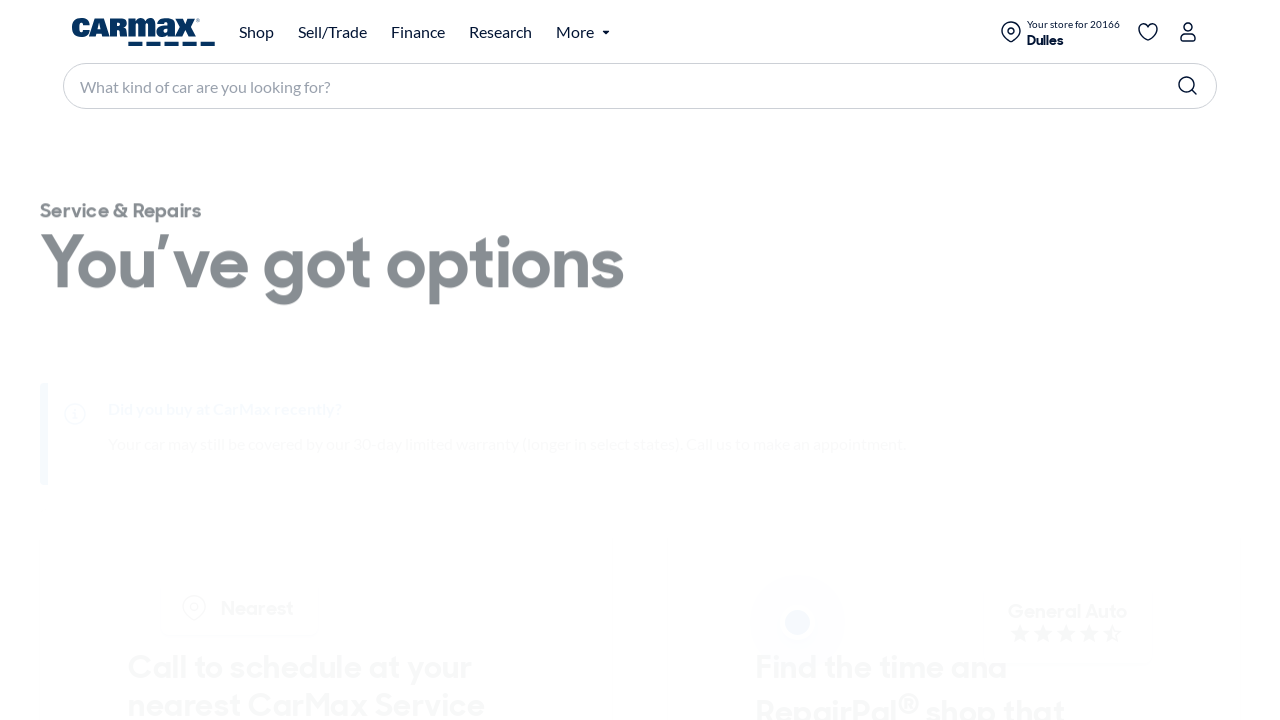

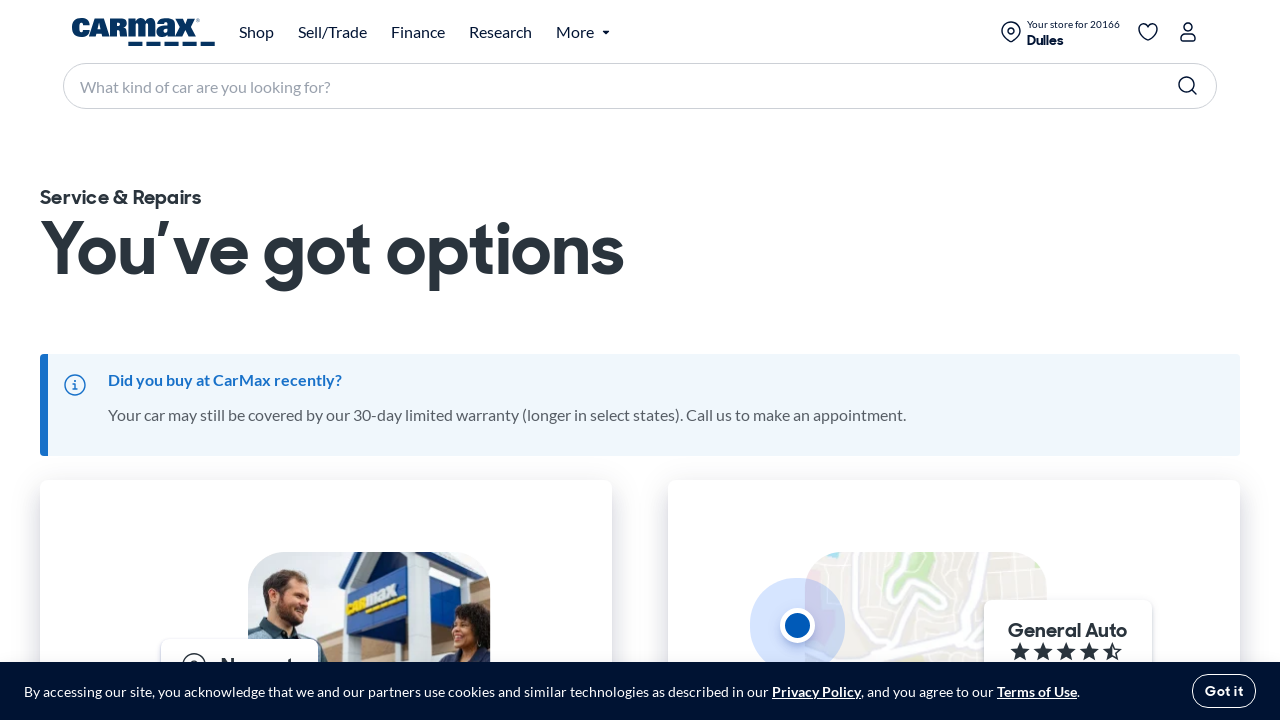